Tests the Federal Reserve Bank routing number lookup functionality by entering a routing number in the search field, agreeing to terms of use, and verifying search results are displayed

Starting URL: https://frbservices.org/

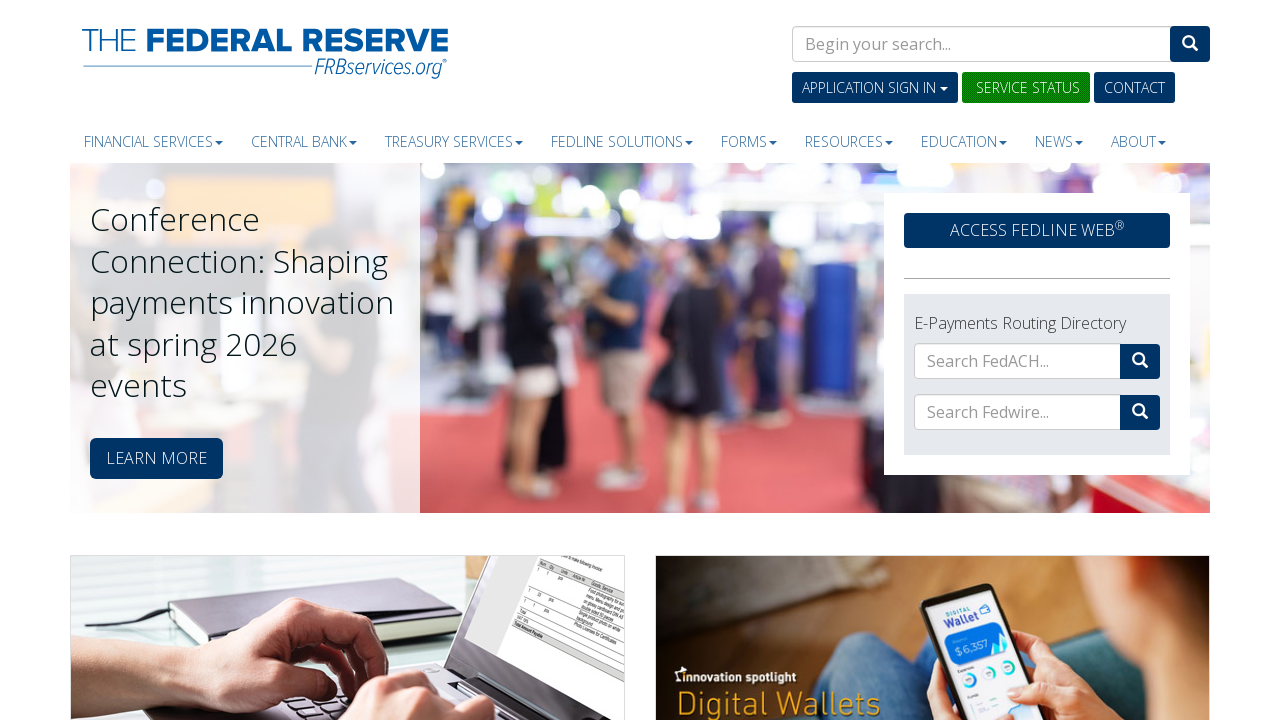

Filled search field with routing number '021000021' on #search-fedach
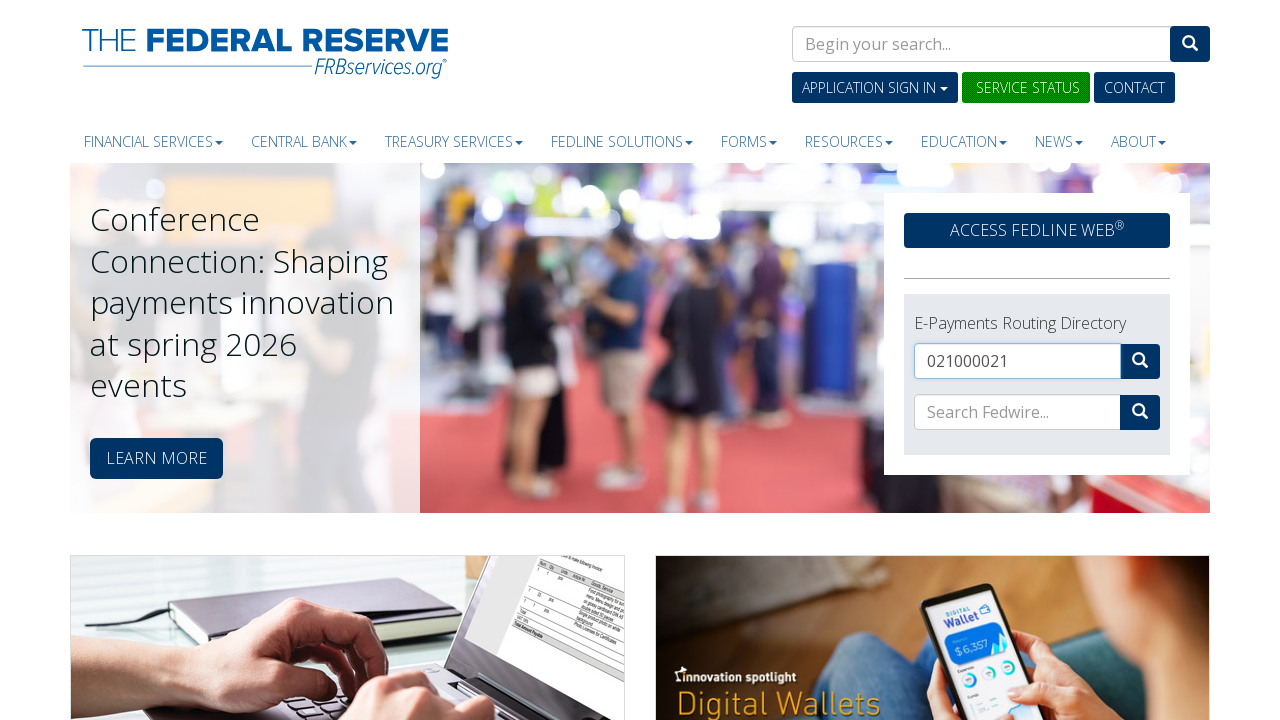

Pressed Enter to submit routing number search on #search-fedach
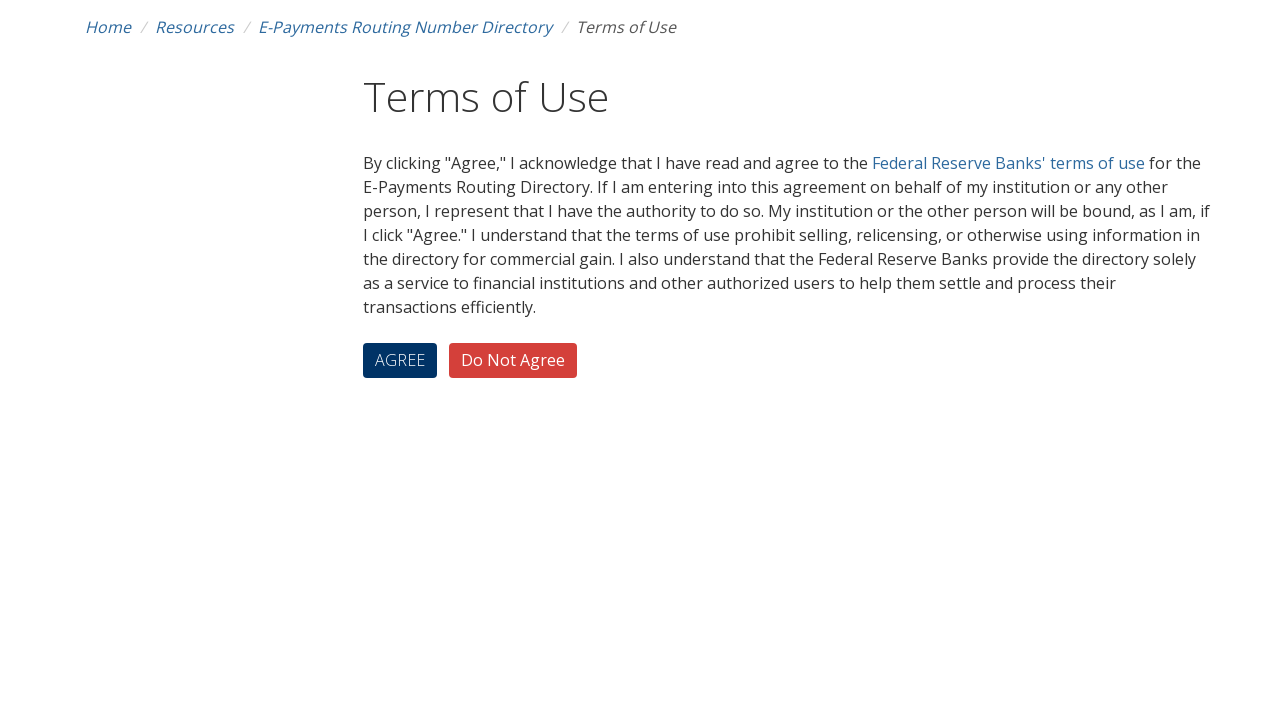

Terms of use button appeared
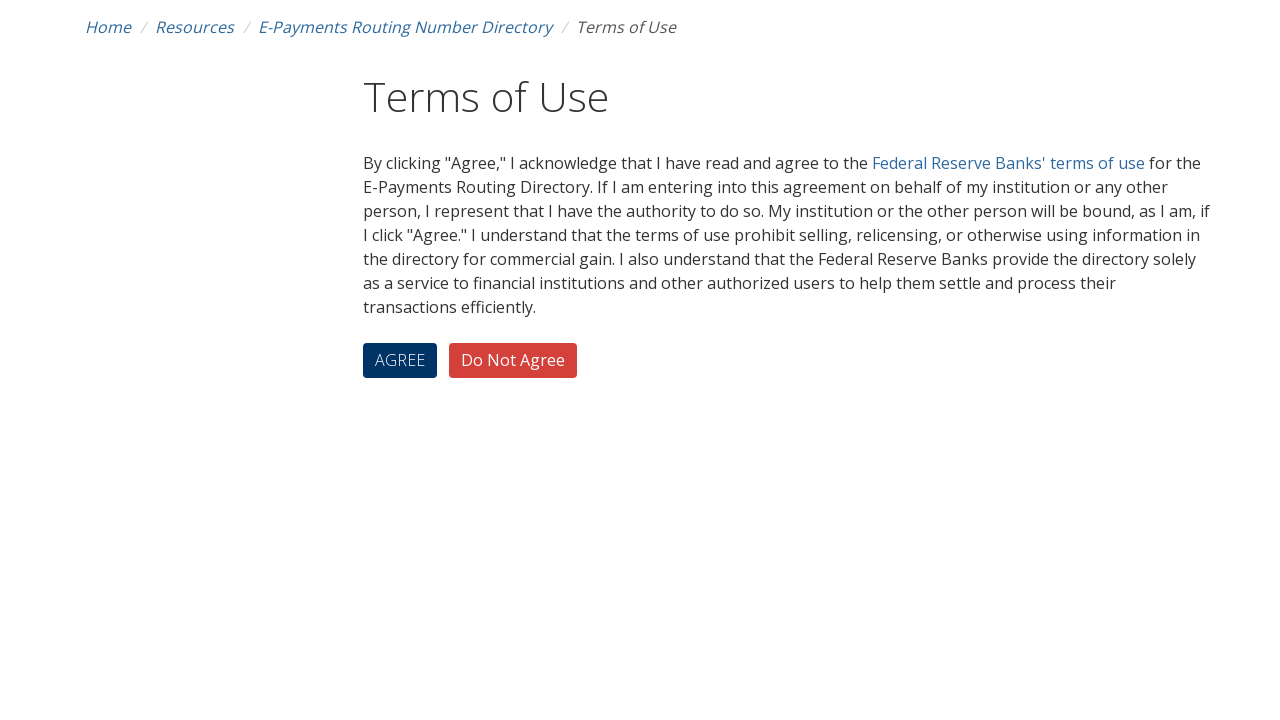

Clicked agree to terms of use button at (400, 360) on #agree_terms_use
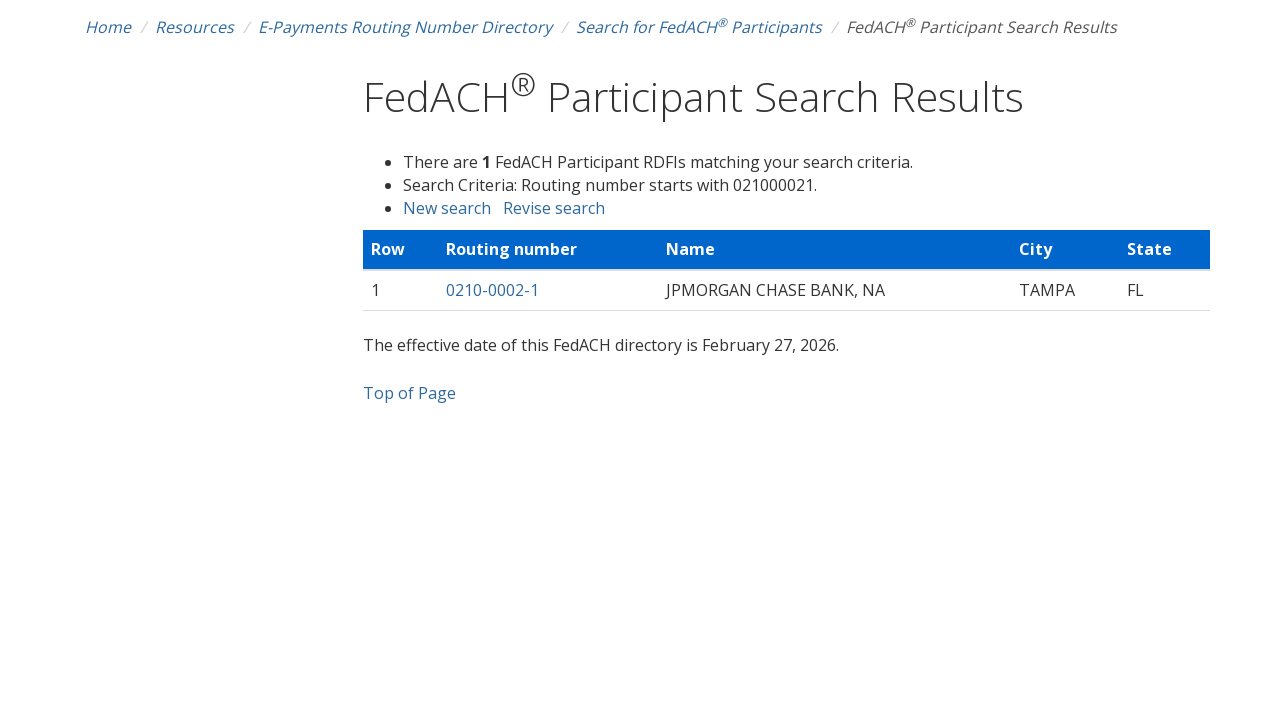

Search results table loaded and displayed
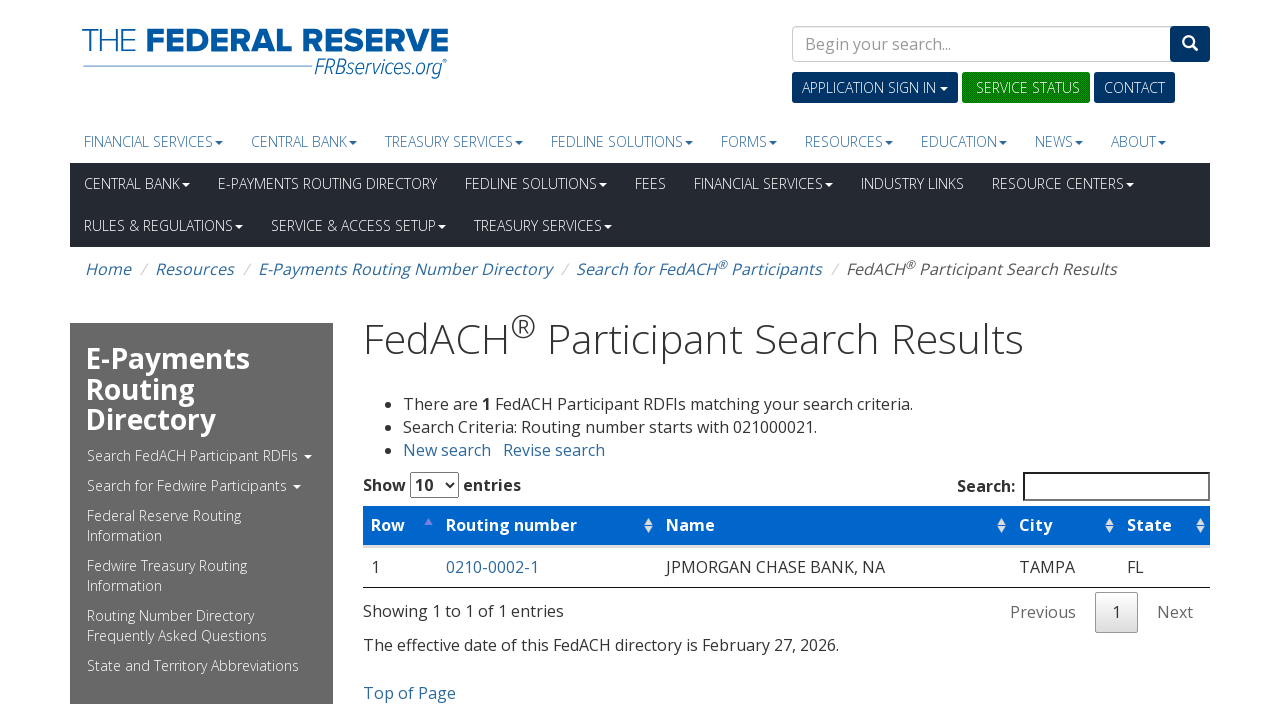

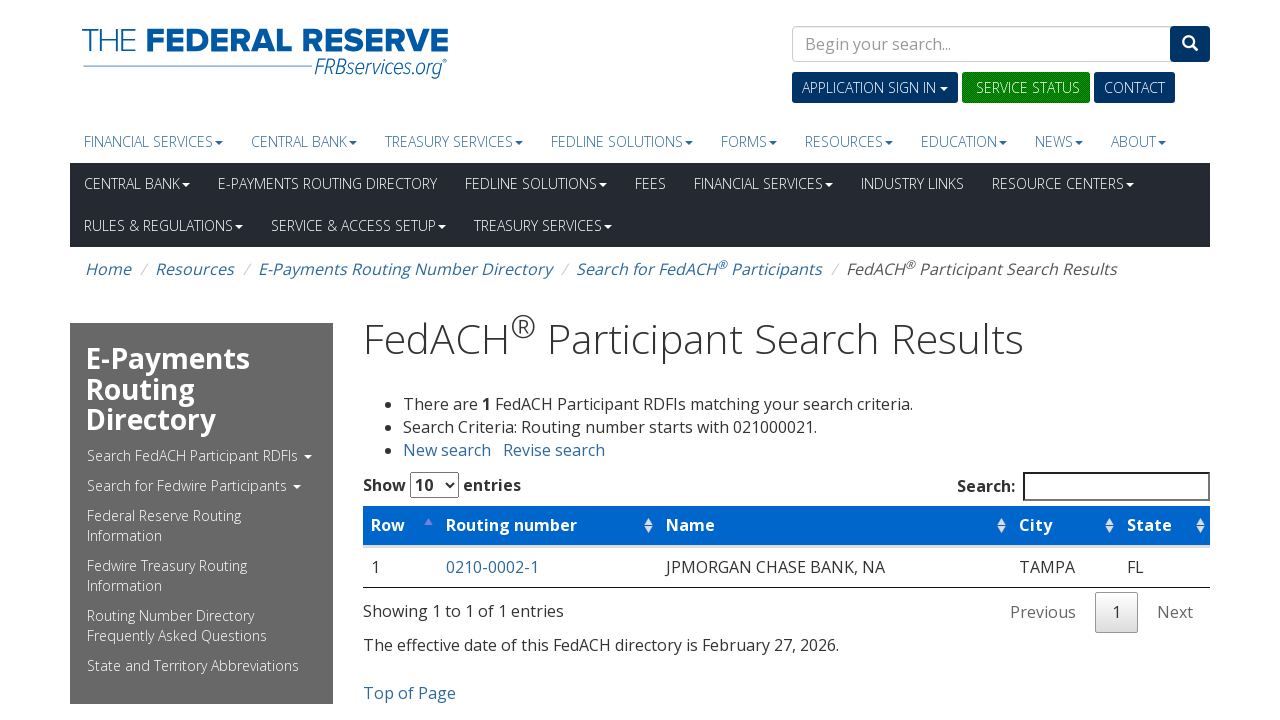